Tests if clicking the first column header sorts the table by verifying the list is in alphabetical order

Starting URL: https://rahulshettyacademy.com/seleniumPractise/#/offers

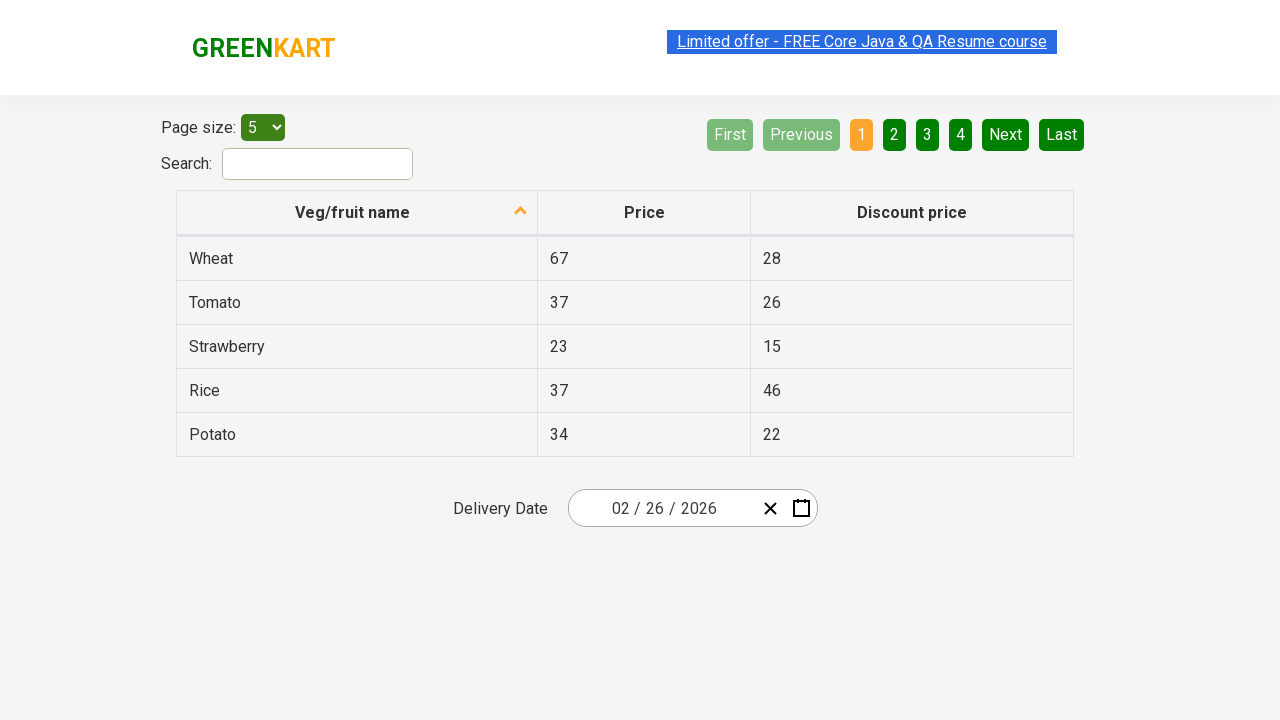

Clicked first column header to sort table at (357, 213) on xpath=//tr/th[1]
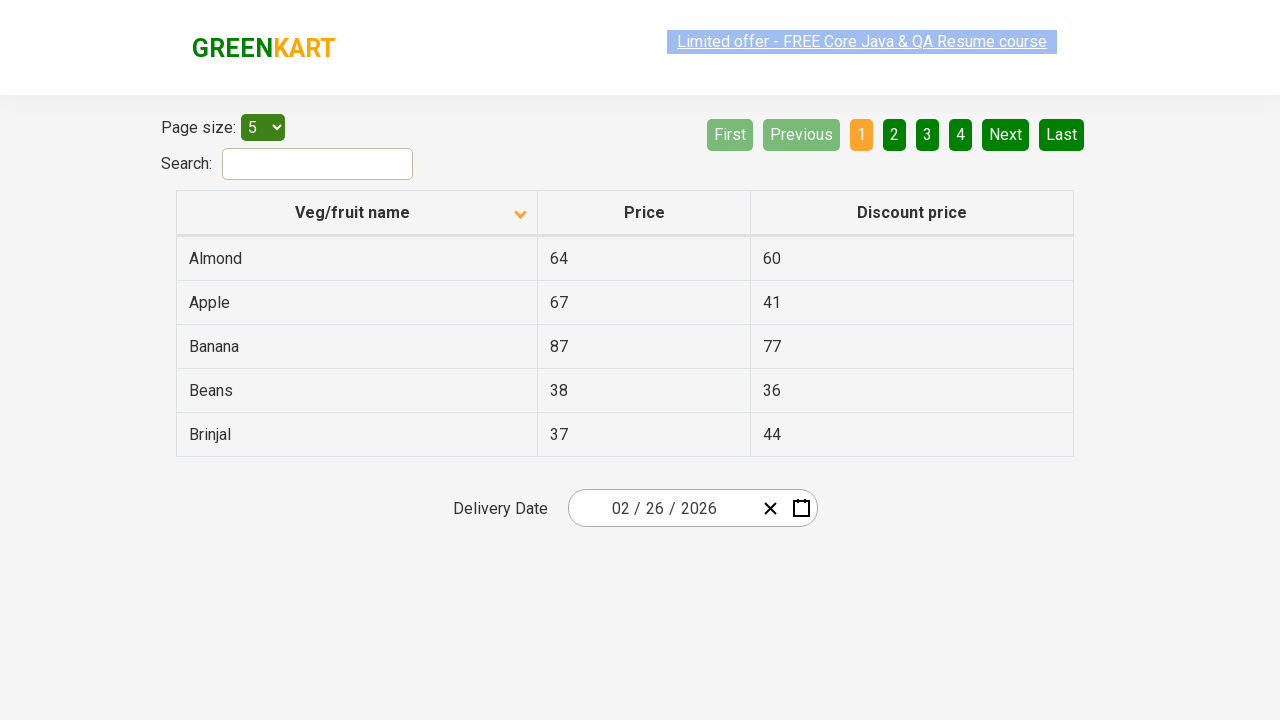

Waited for table to be sorted
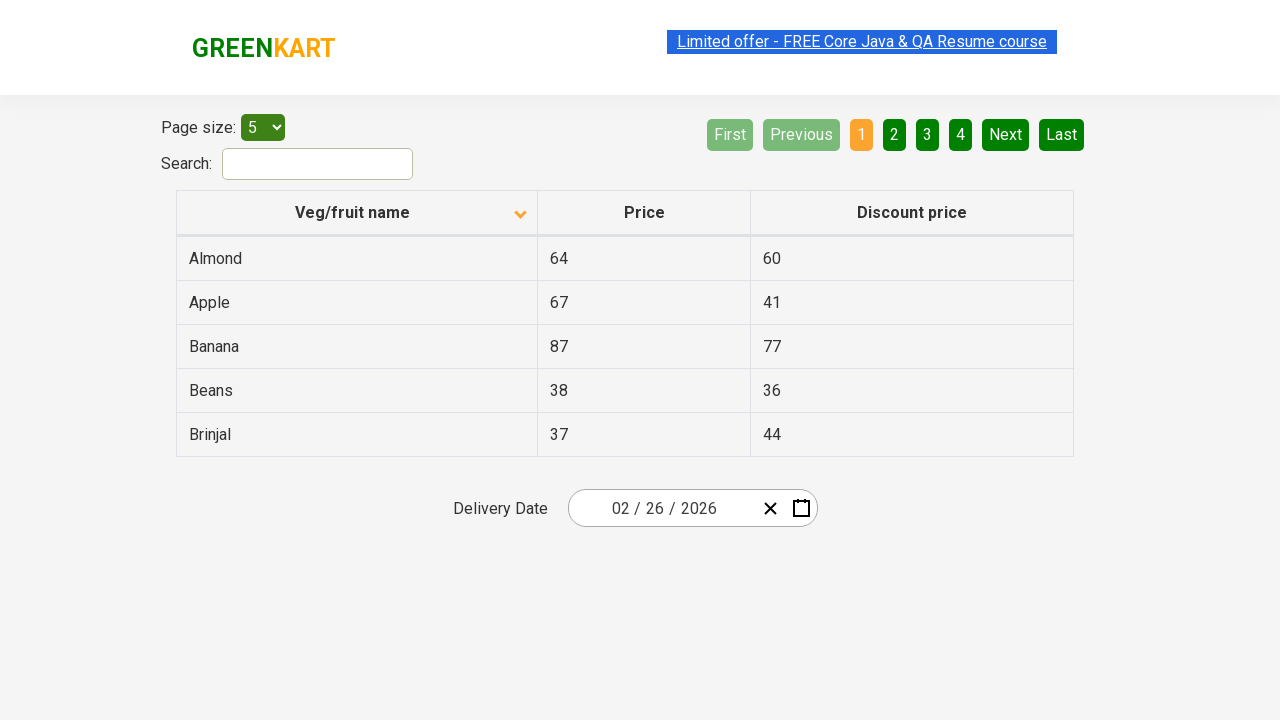

Retrieved all first column elements from table
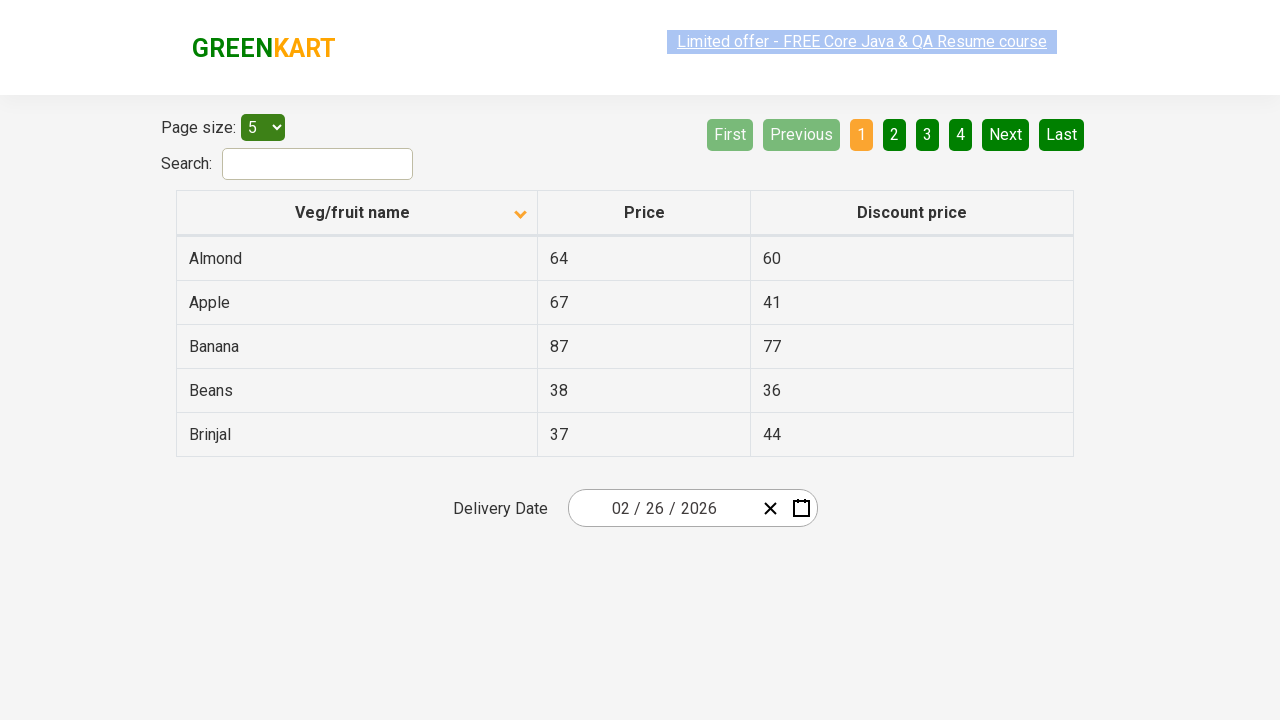

Extracted text values from first column elements
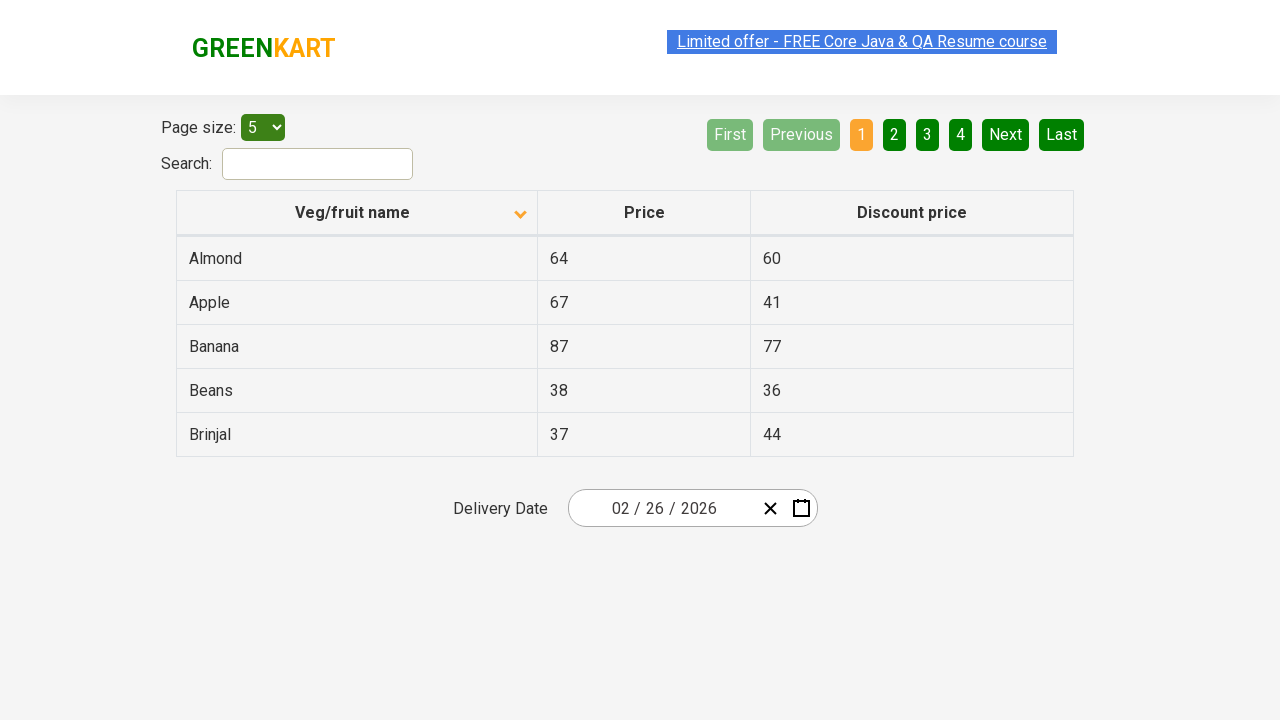

Created alphabetically sorted copy of first column values
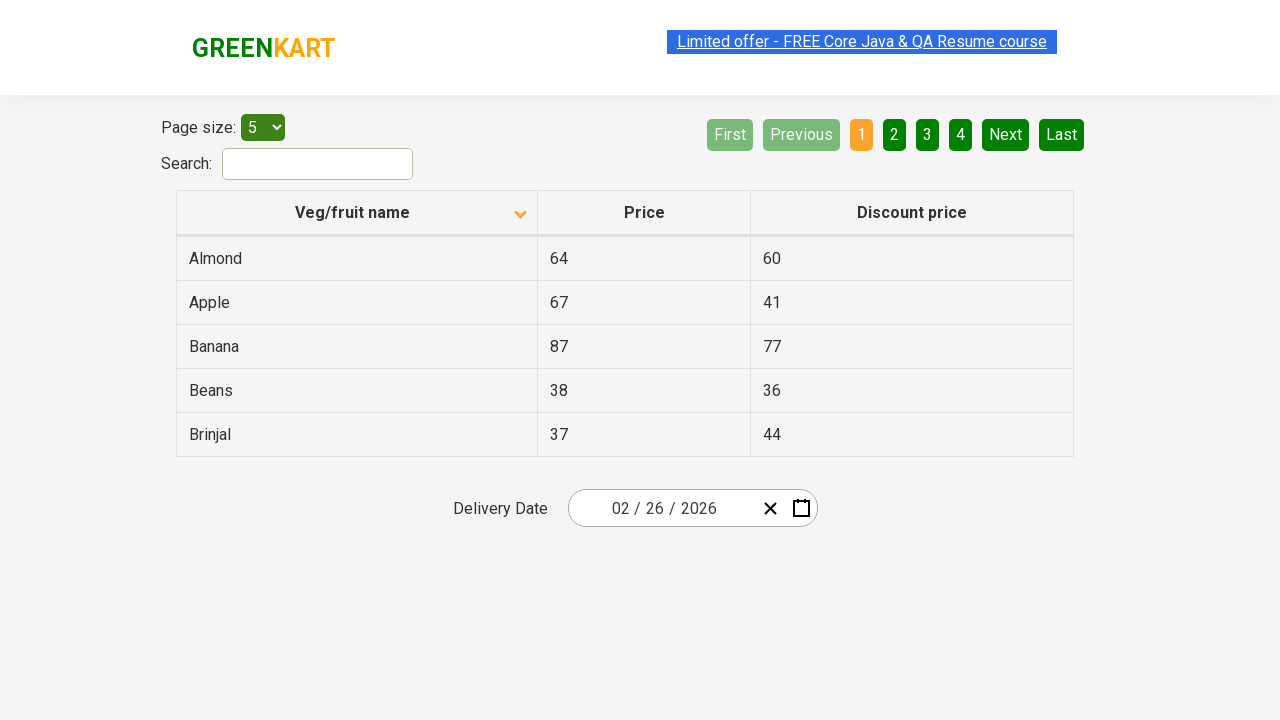

Verified first column is sorted in alphabetical order
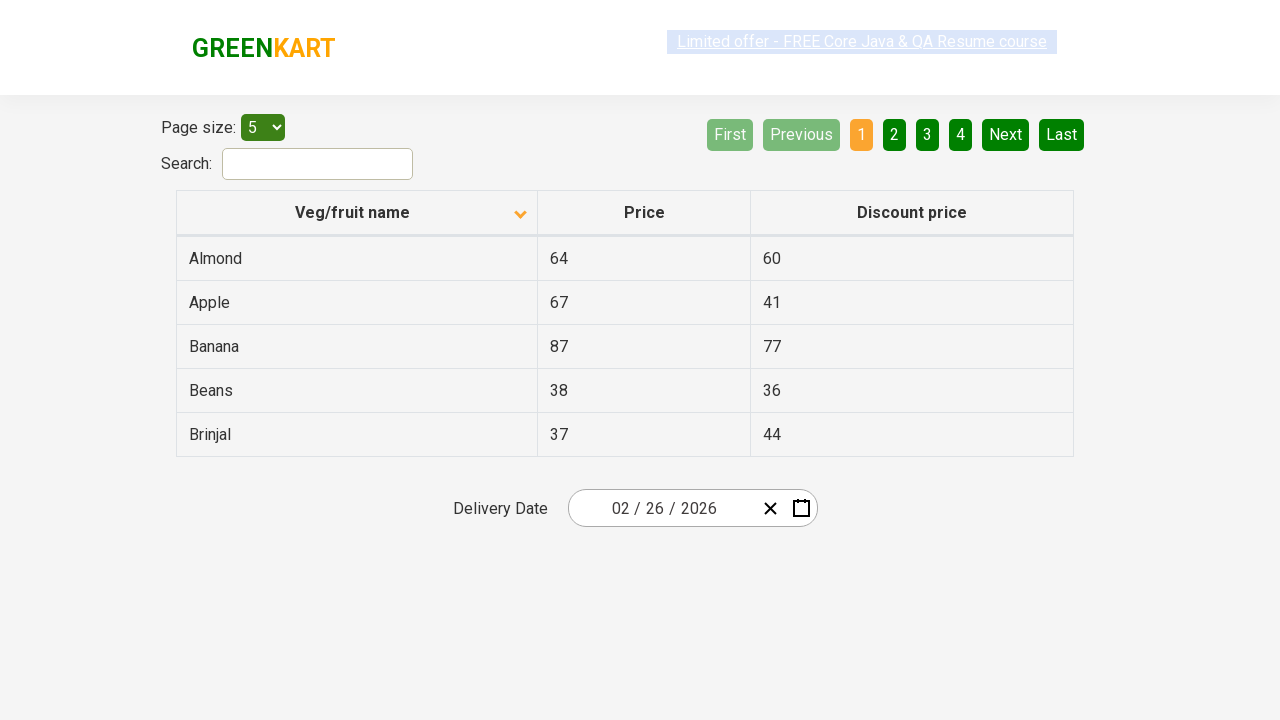

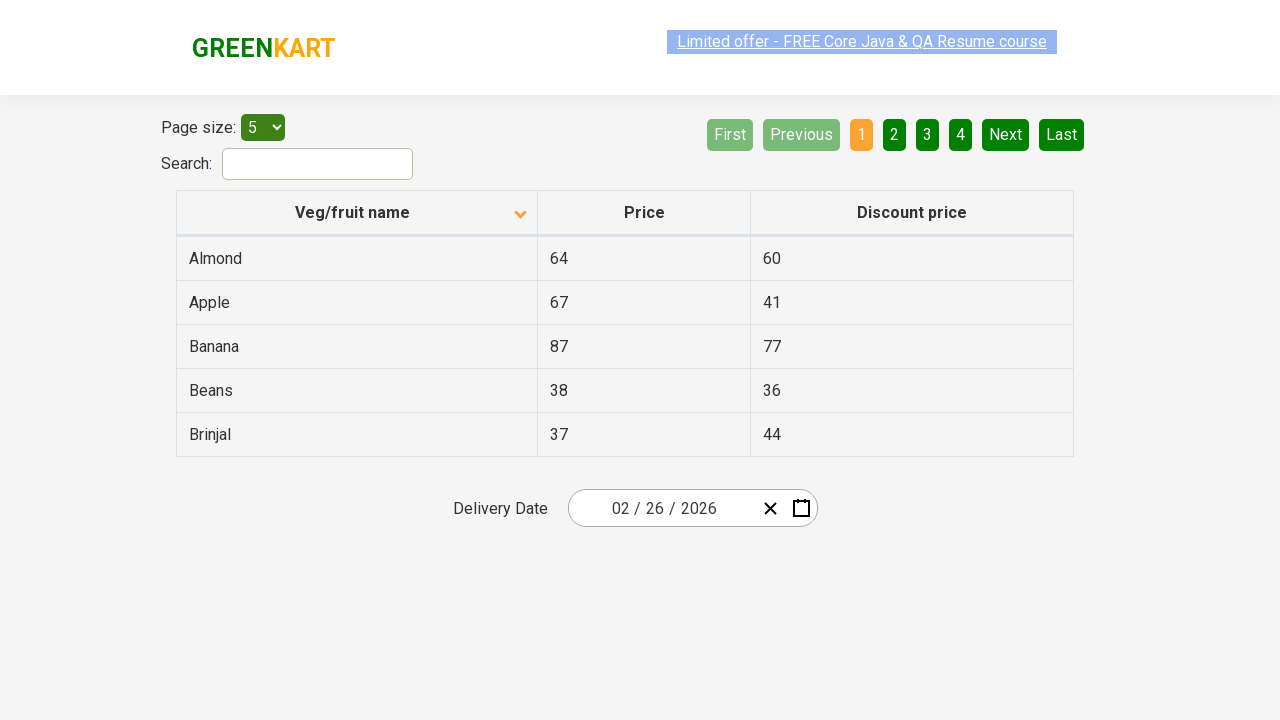